Tests YouTube search functionality by entering a search query and submitting the search form using the Enter key

Starting URL: https://www.youtube.com/

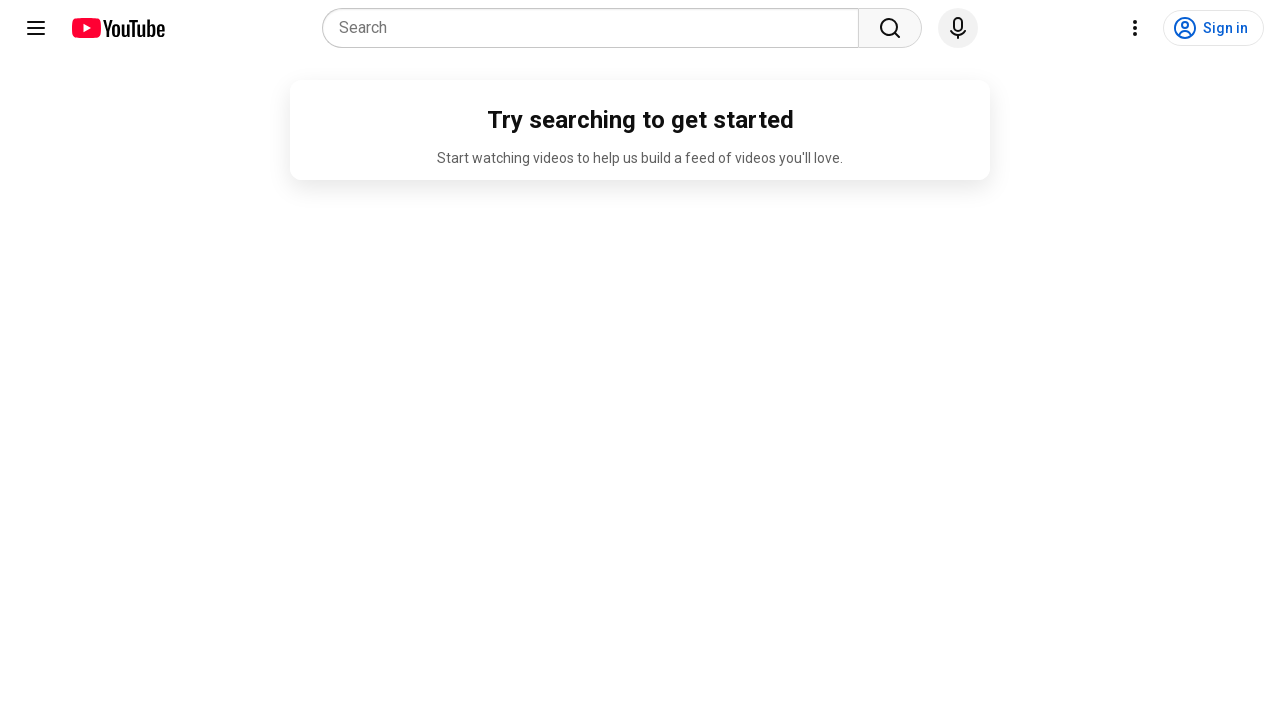

Filled search box with 'MrBeast' on input[name='search_query']
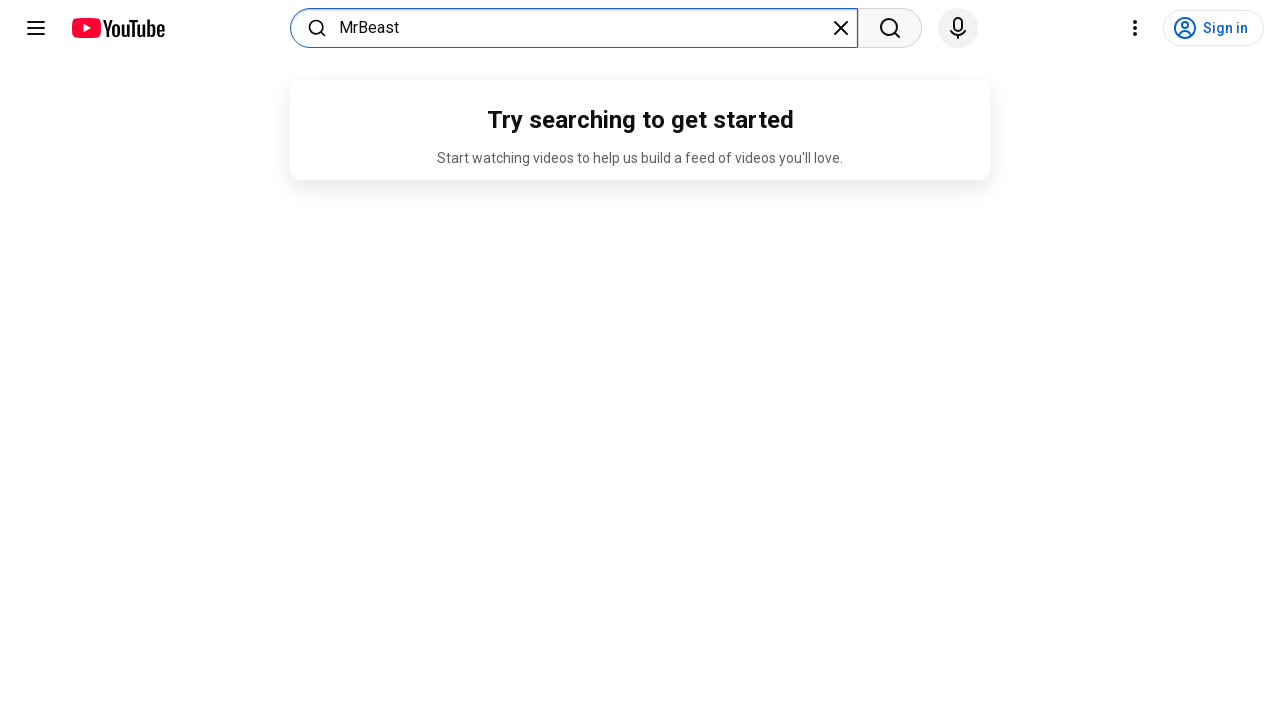

Pressed Enter to submit YouTube search on input[name='search_query']
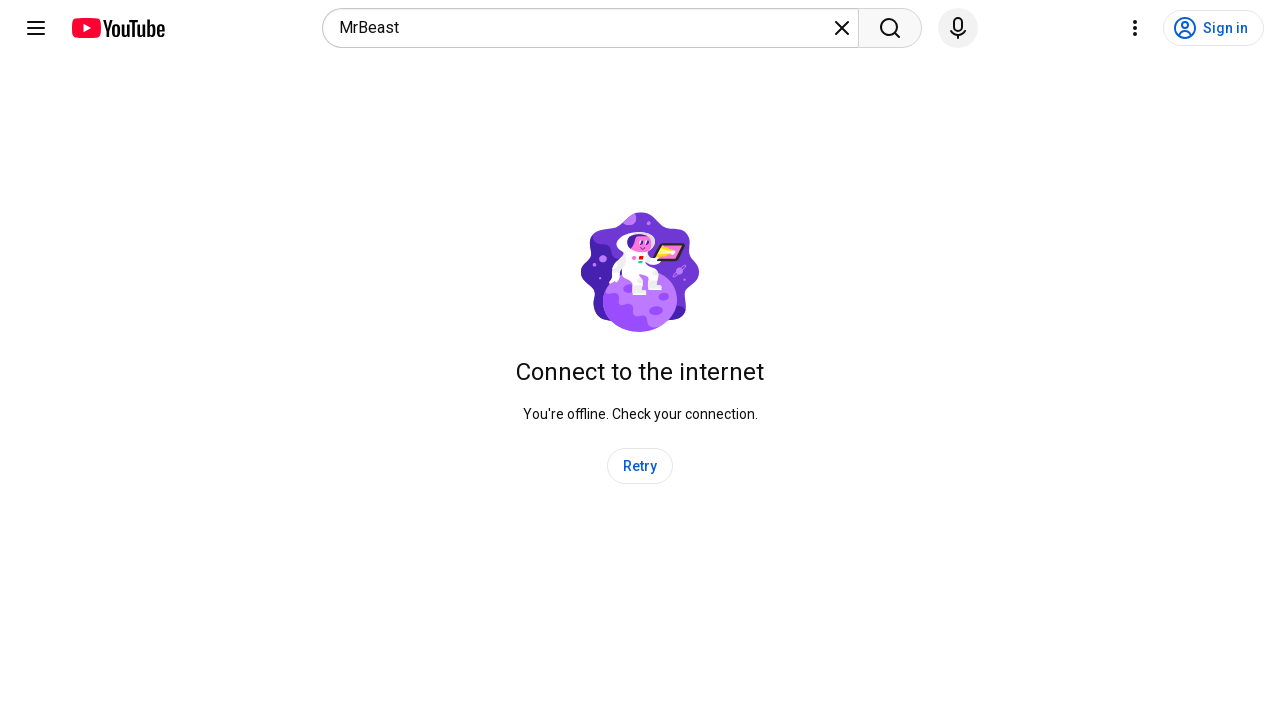

Search results loaded on YouTube
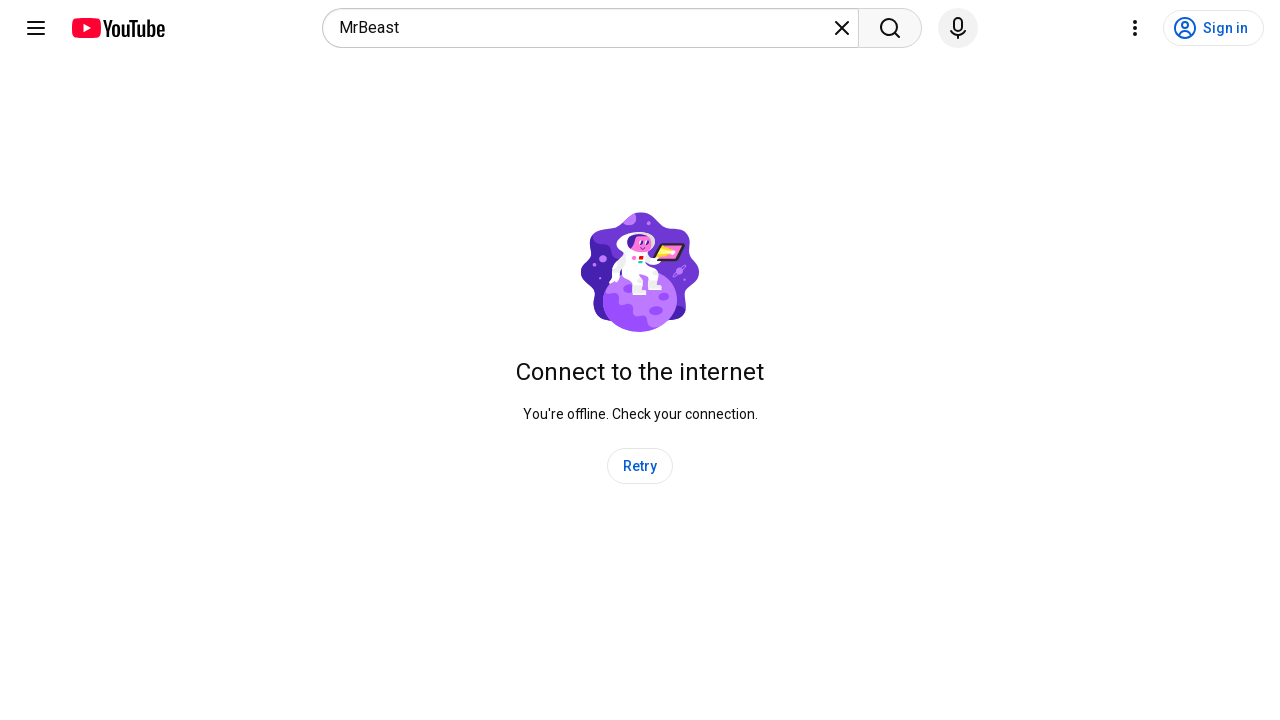

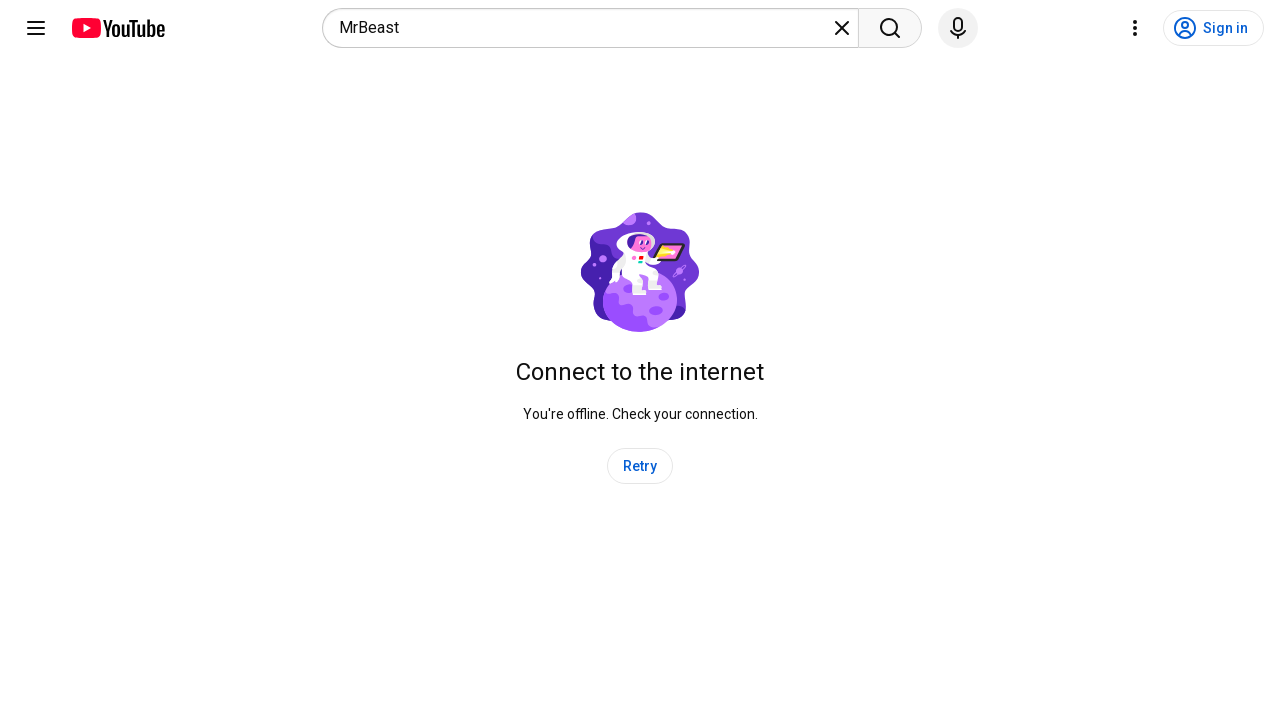